Tests notification message functionality by clicking a link to trigger a notification and verifying the displayed message. The test clicks the link again if the expected message is not shown.

Starting URL: http://the-internet.herokuapp.com/notification_message_rendered

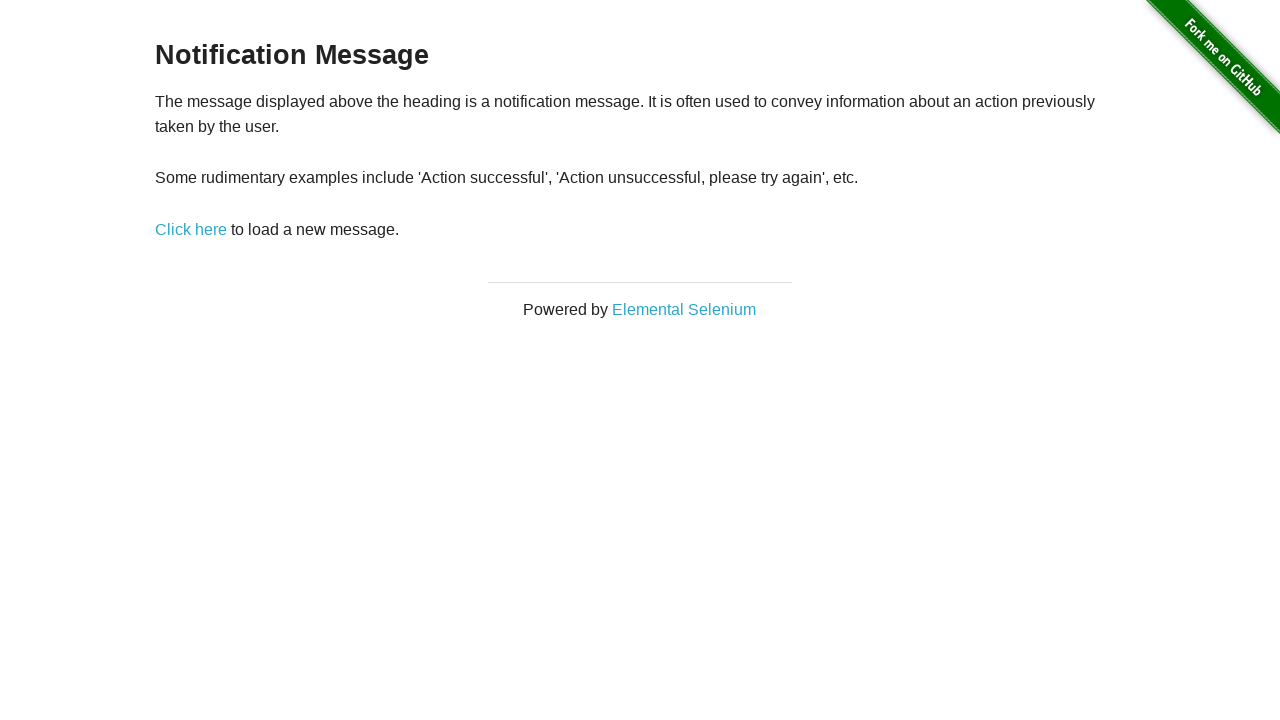

Clicked 'here' link to trigger notification at (191, 229) on a:has-text('here')
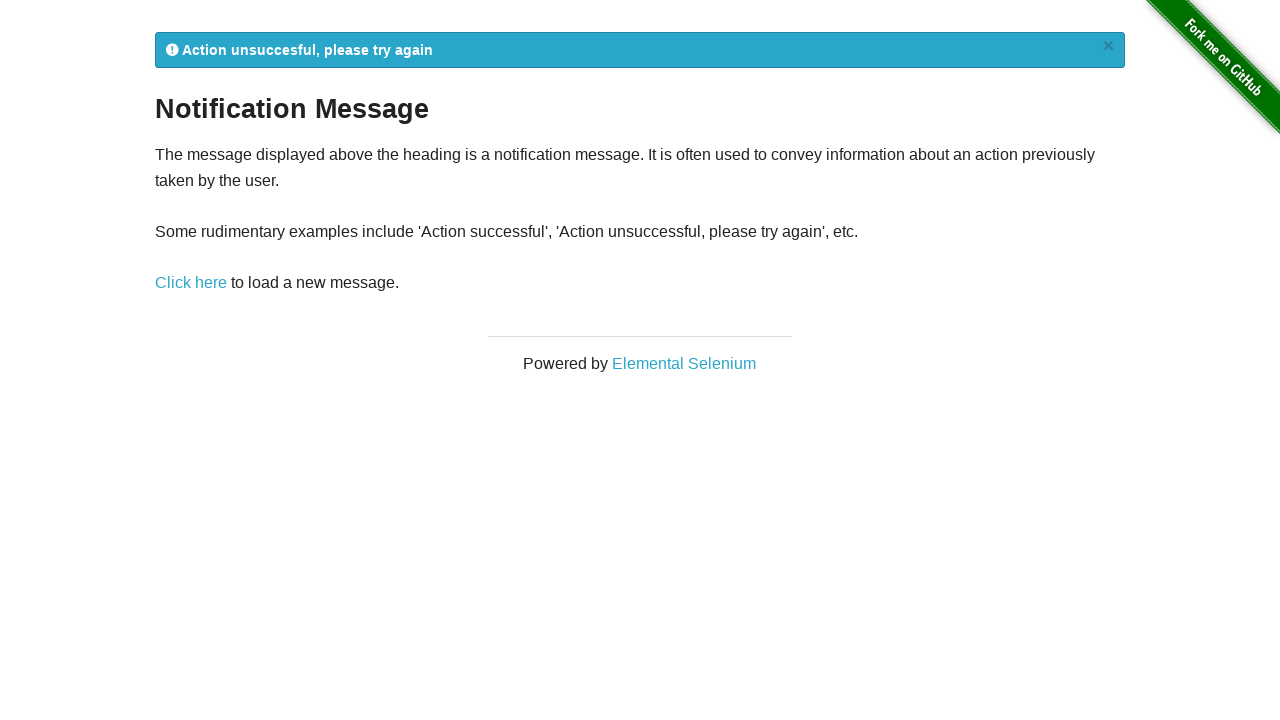

Notification flash message appeared
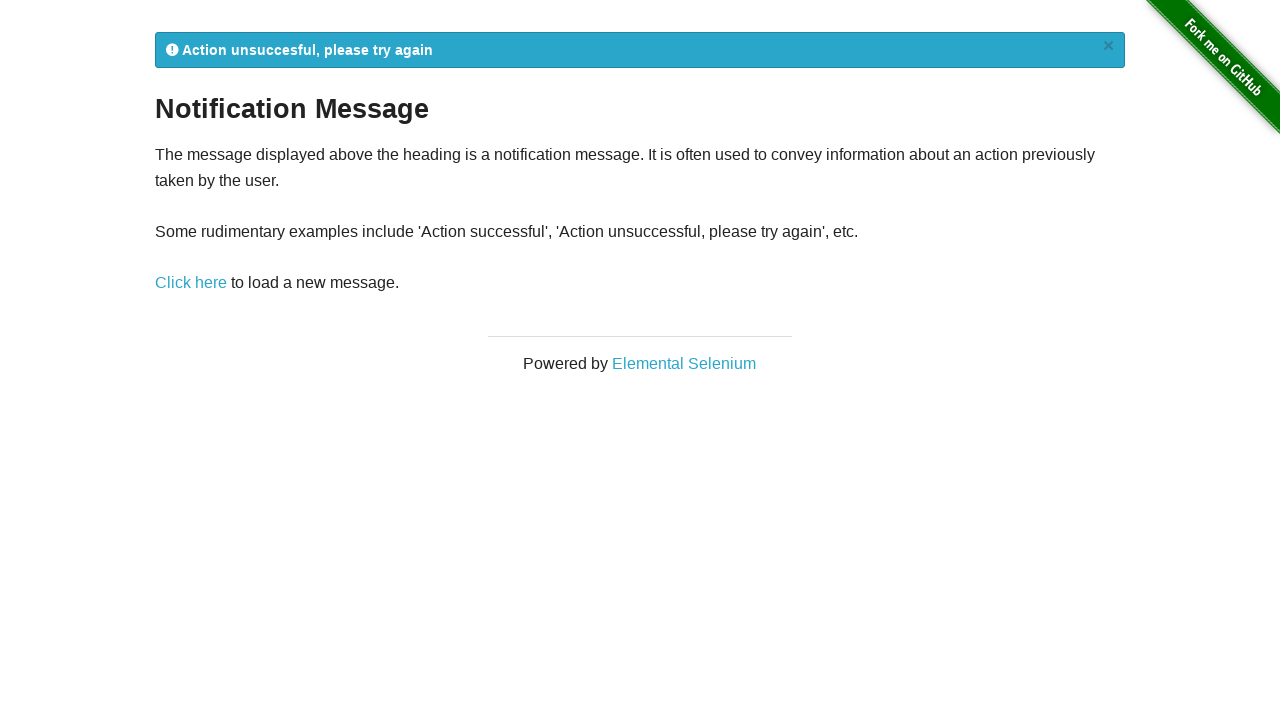

Retrieved notification message: '
            Action unsuccesful, please try again
            ×
          '
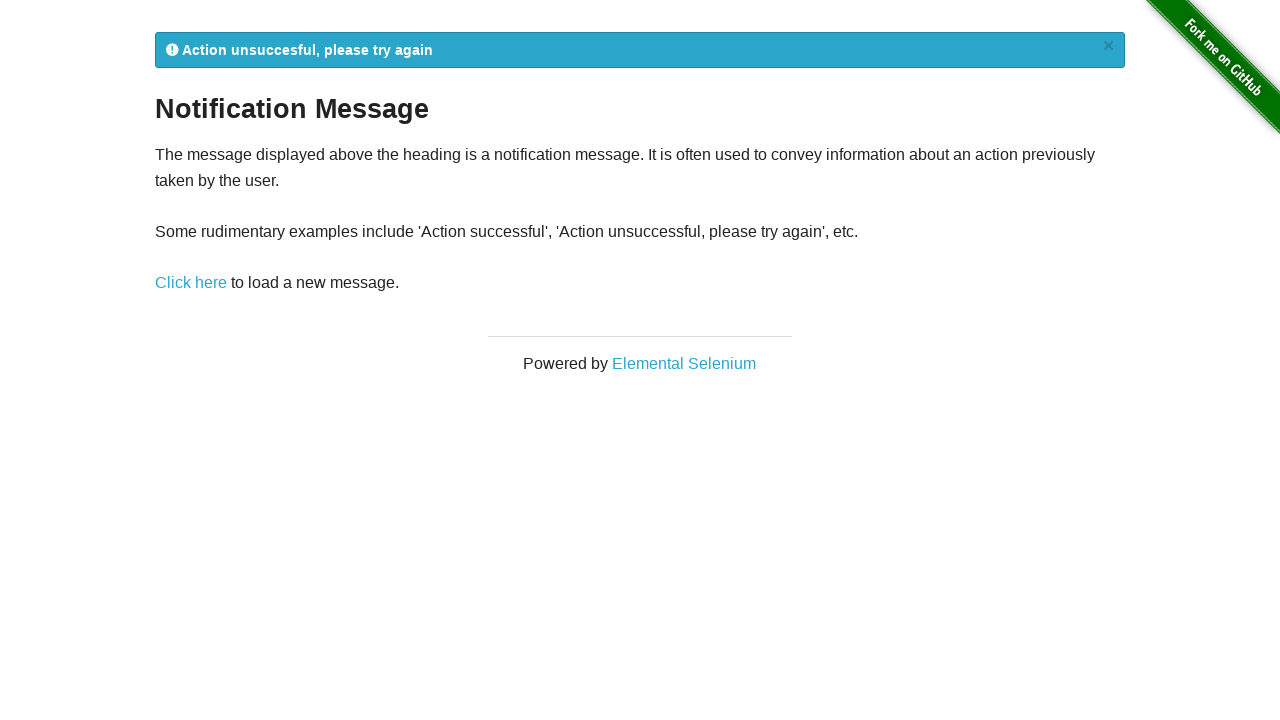

Expected message not found, clicked 'here' link again at (191, 283) on a:has-text('here')
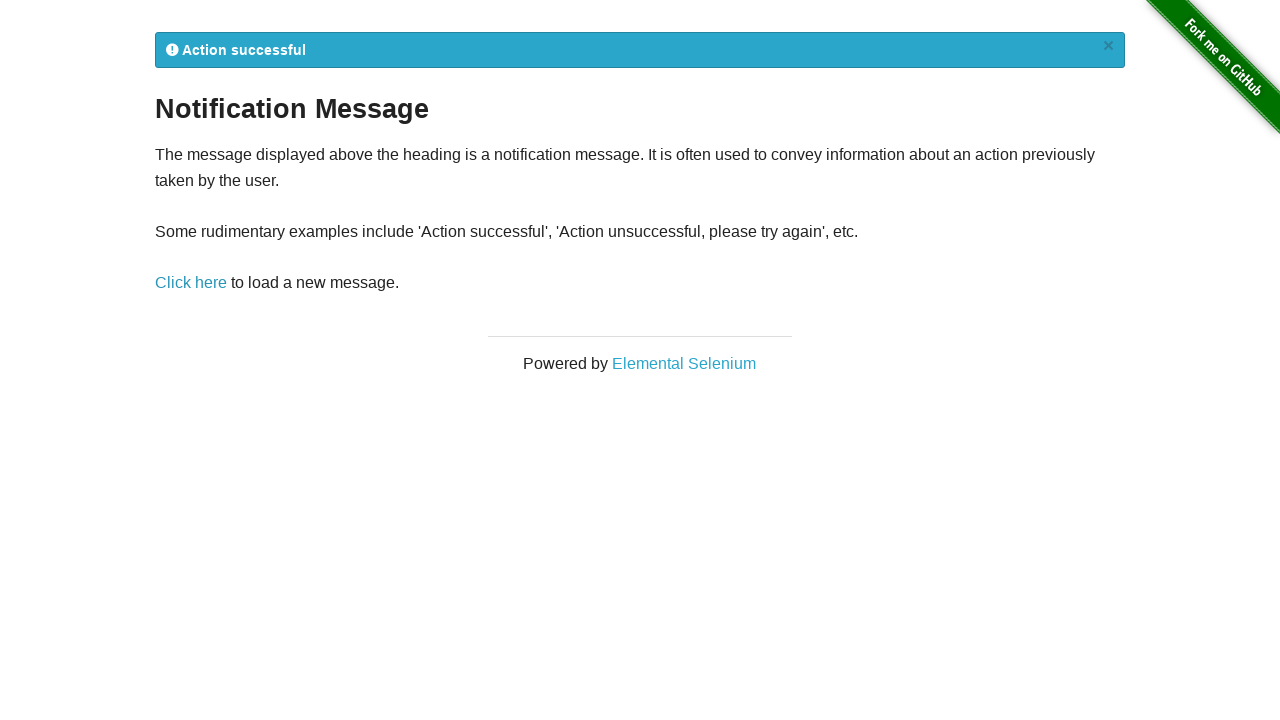

Notification flash message appeared again
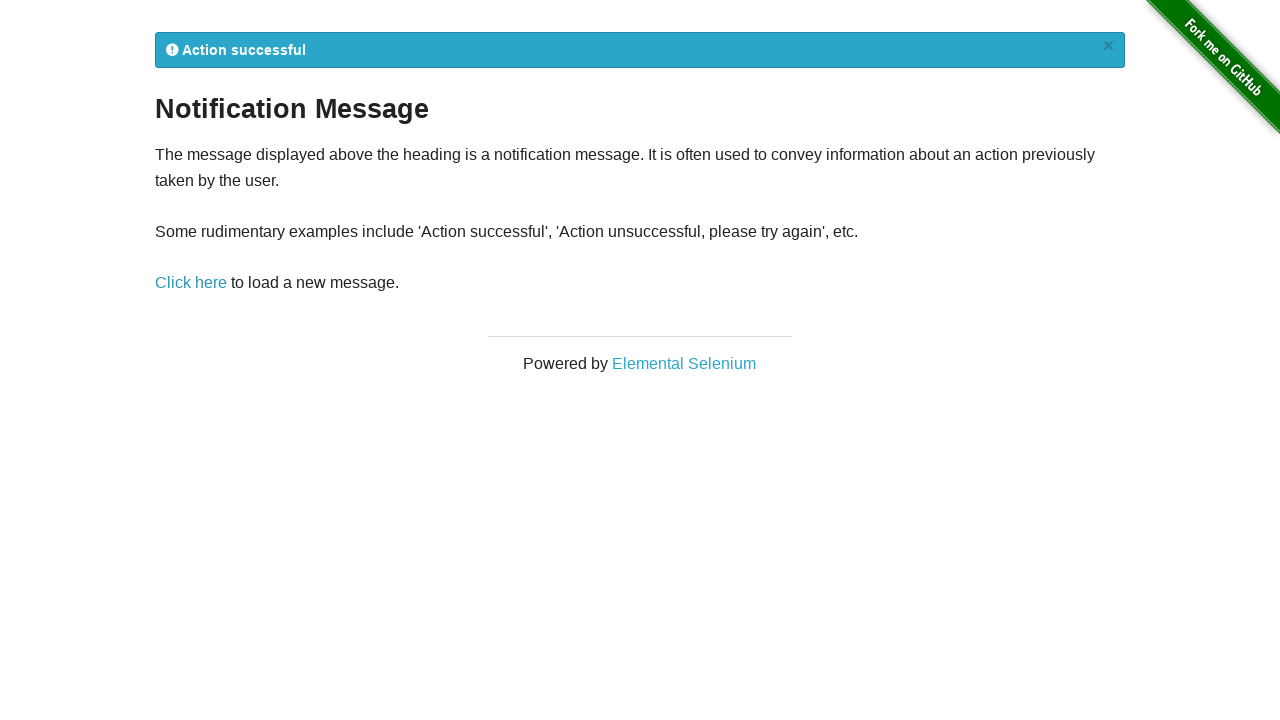

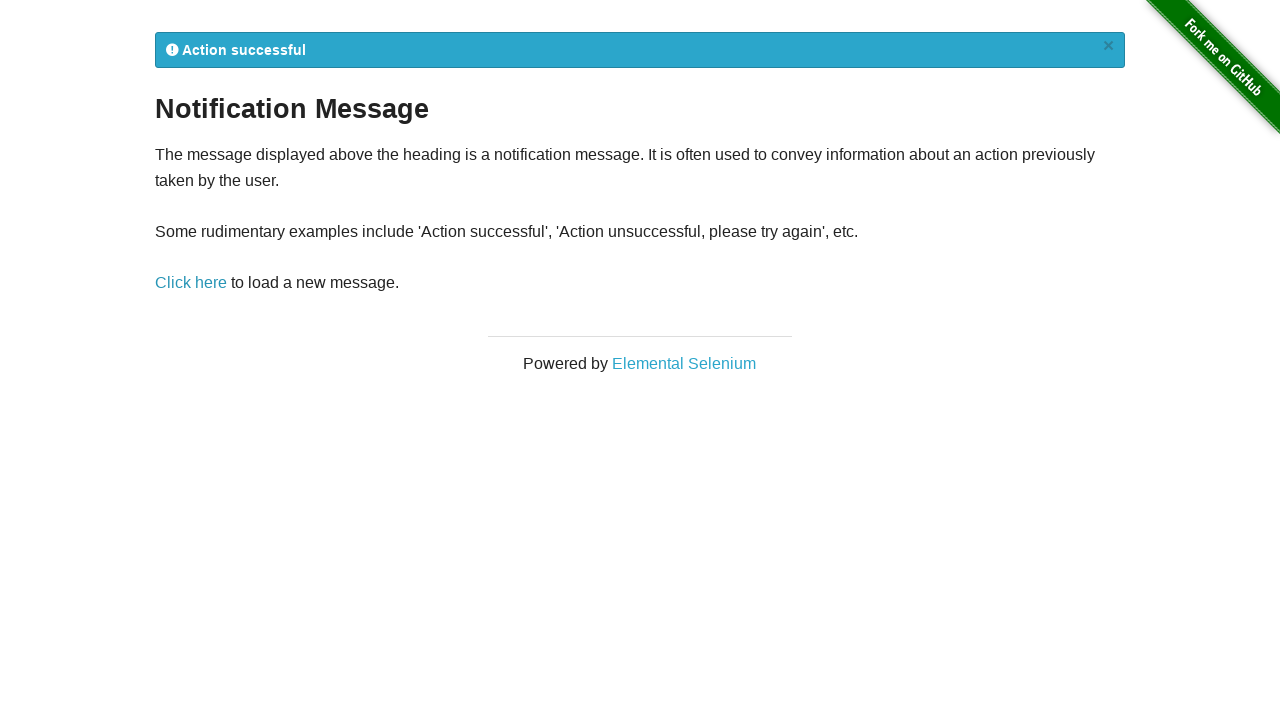